Tests mouse double-click interaction on a login button element using Selenium Actions class equivalent in Playwright

Starting URL: http://www.mycontactform.com

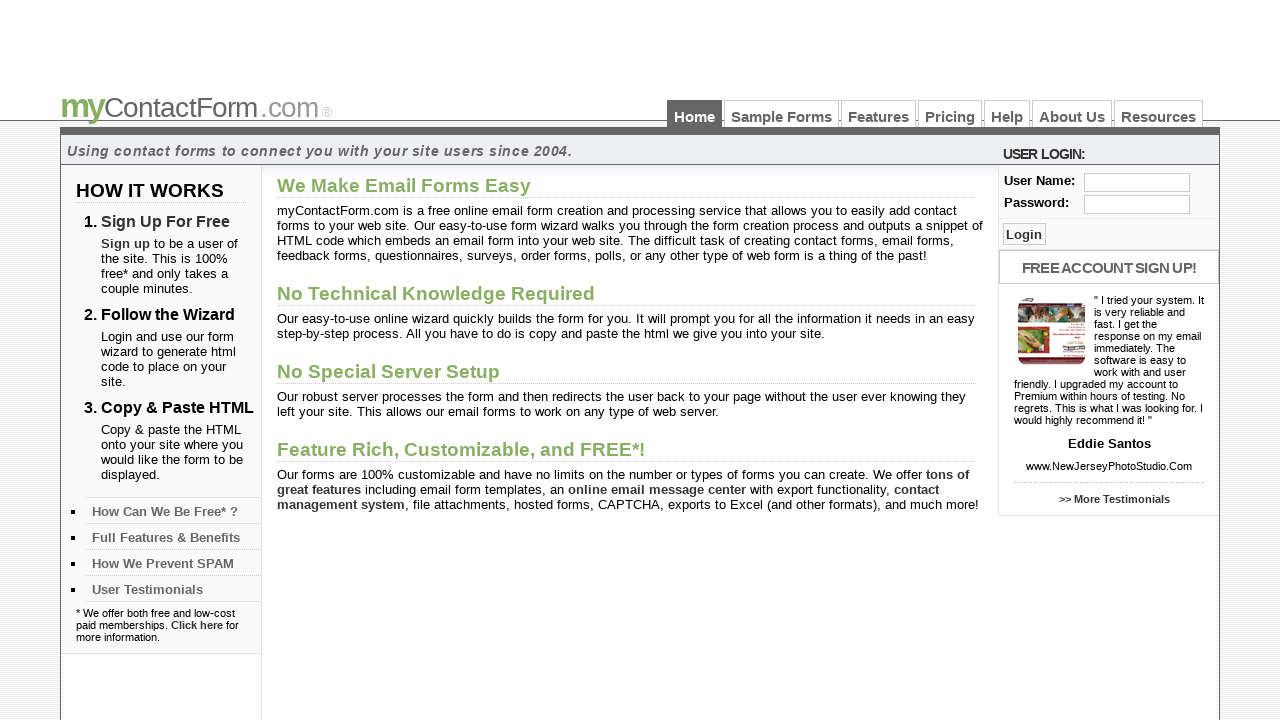

Login button element became visible
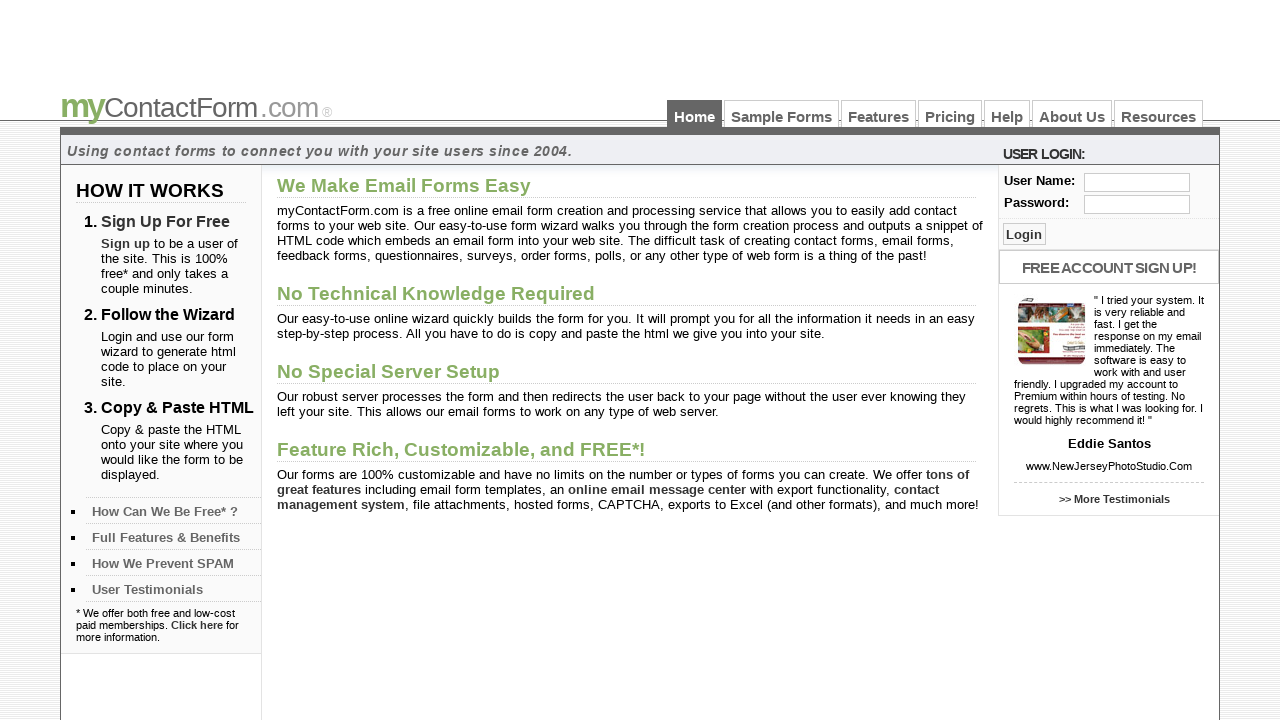

Double-clicked on login button element at (1024, 234) on .btn_log
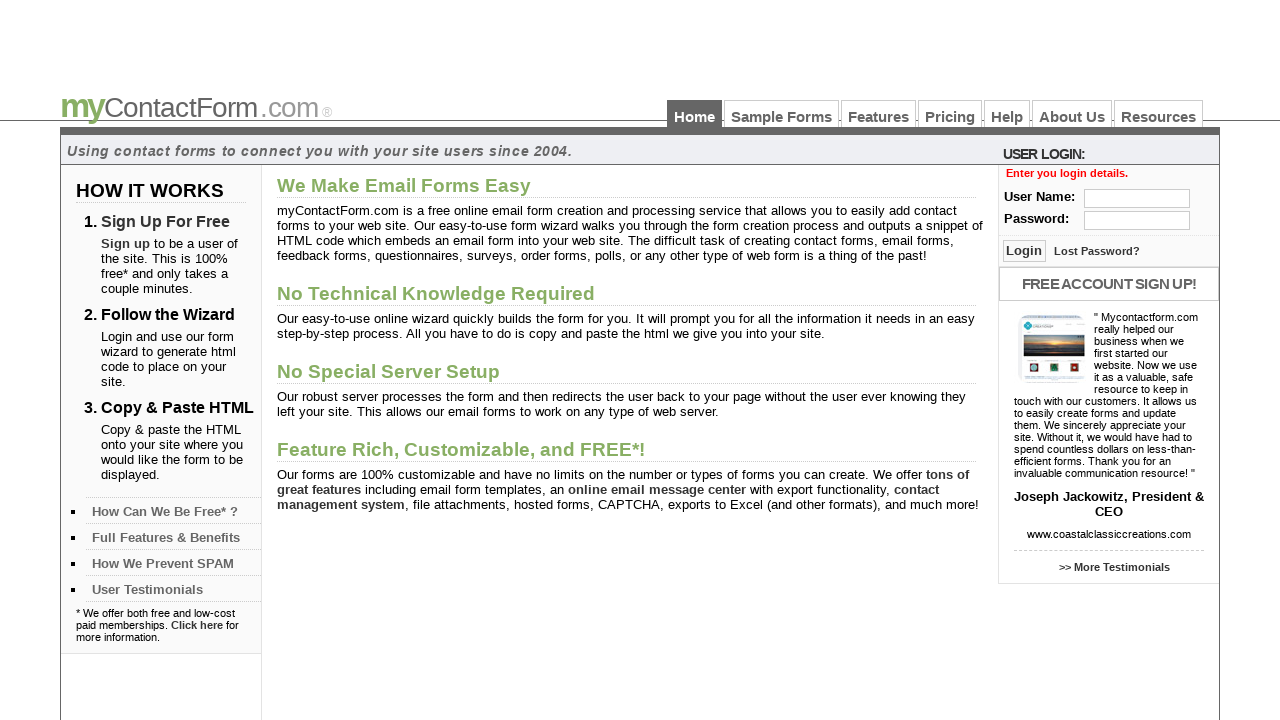

Waited 3 seconds to observe double-click result
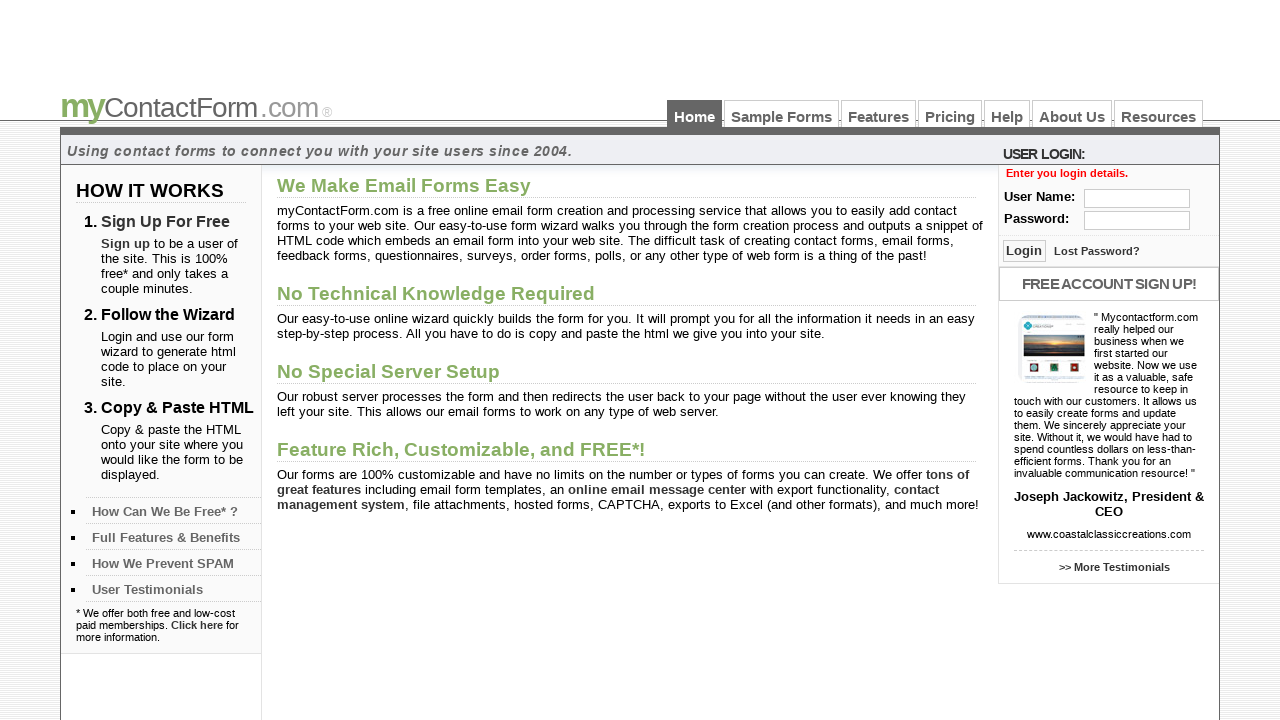

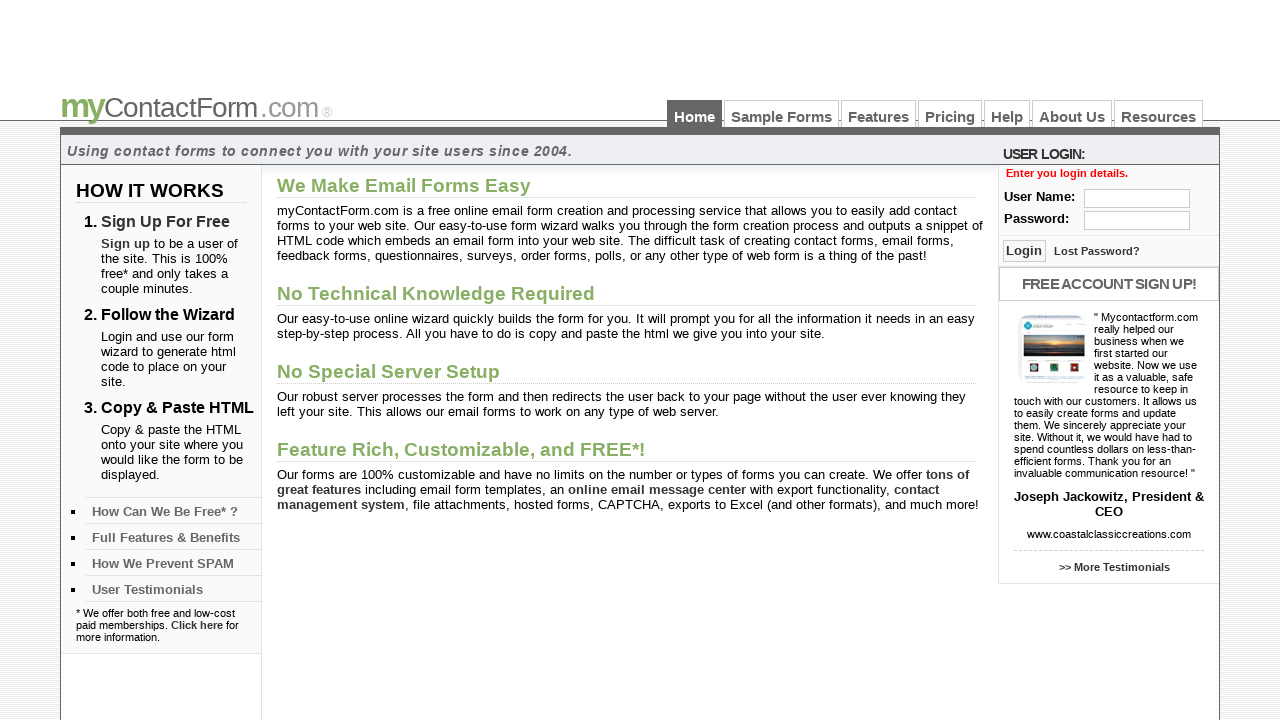